Tests e-commerce registration form by filling in user details including name, email, phone, password and agreeing to terms

Starting URL: https://ecommerce-playground.lambdatest.io/index.php?route=account/register

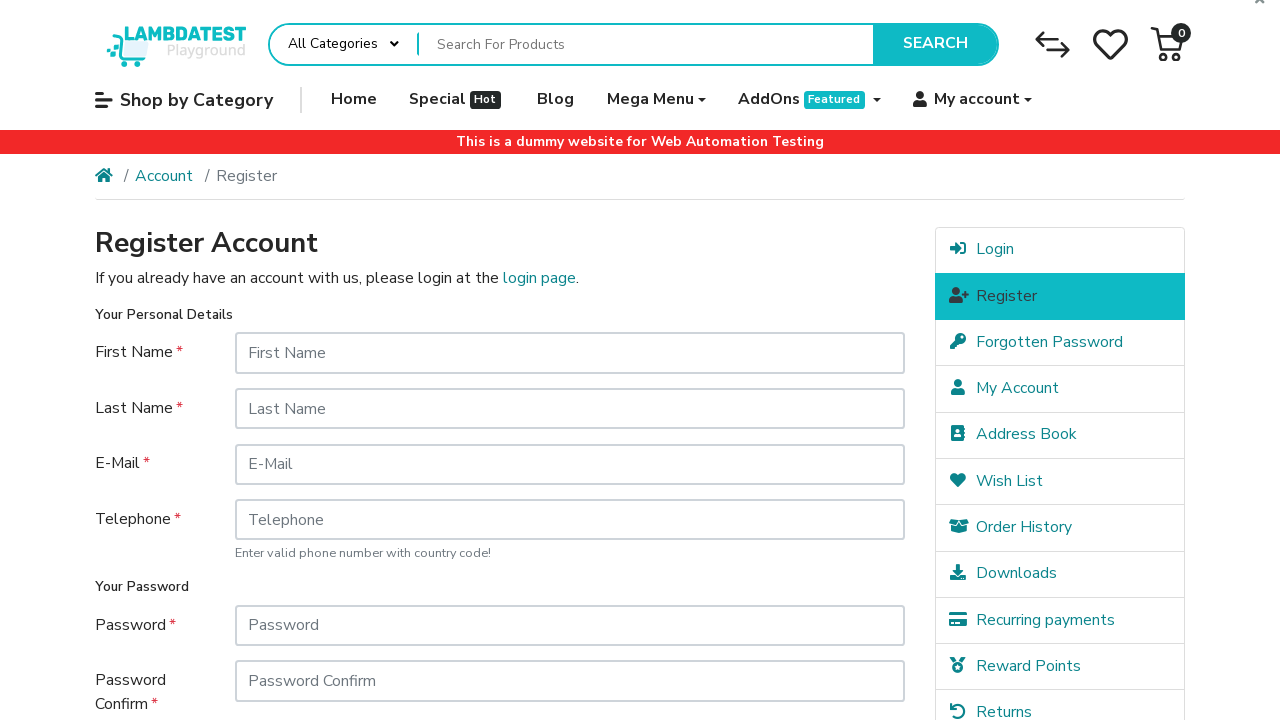

Filled in first name field with 'John' on #input-firstname
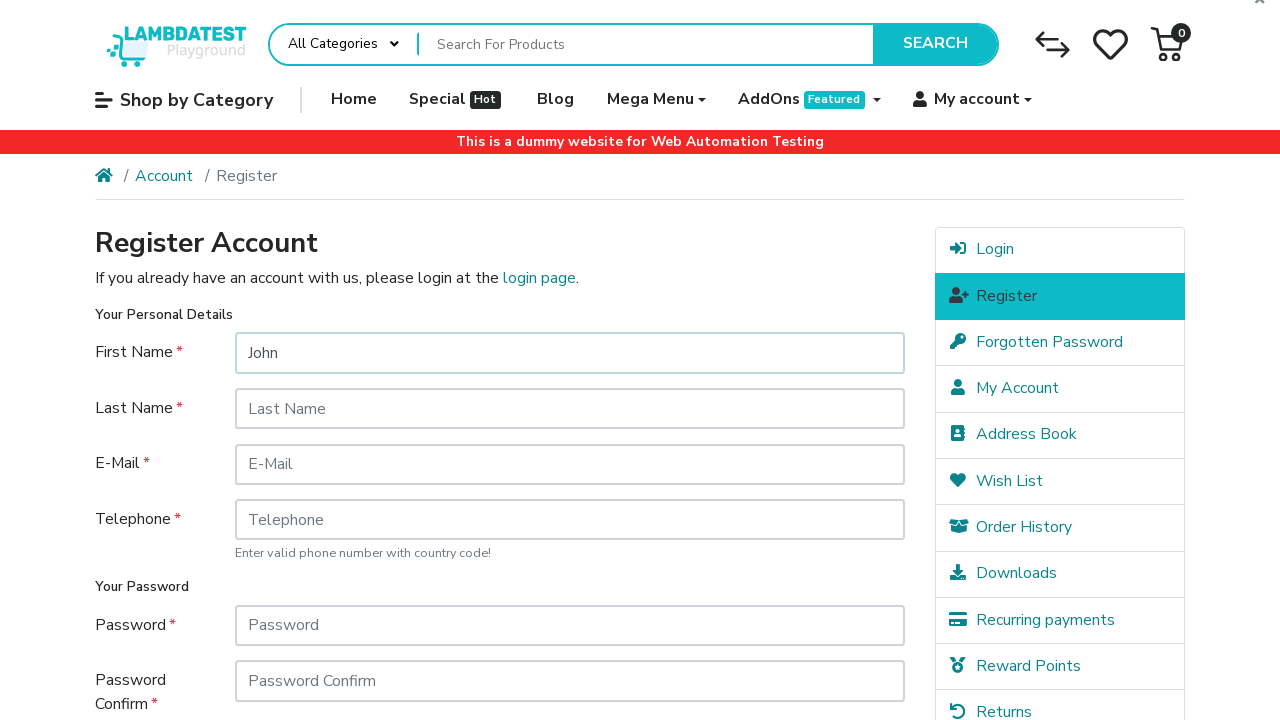

Filled in last name field with 'Smith' on #input-lastname
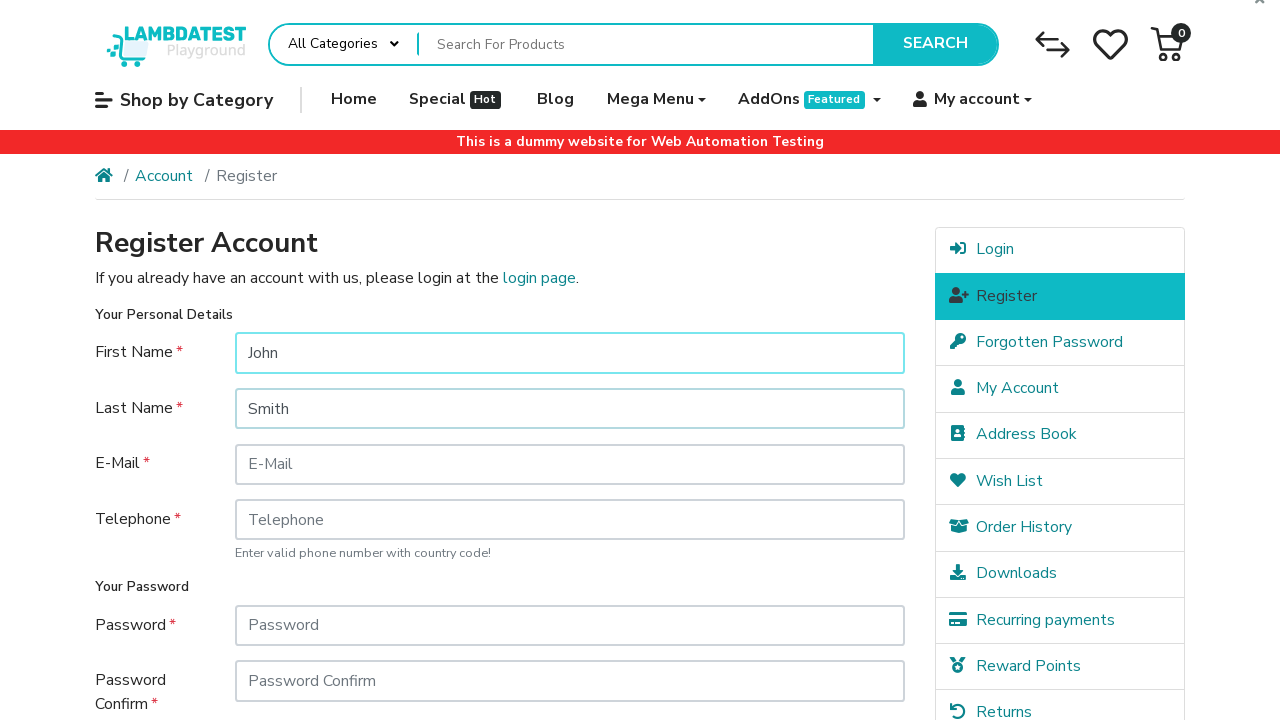

Filled in email field with randomly generated email: user99917@example.com on #input-email
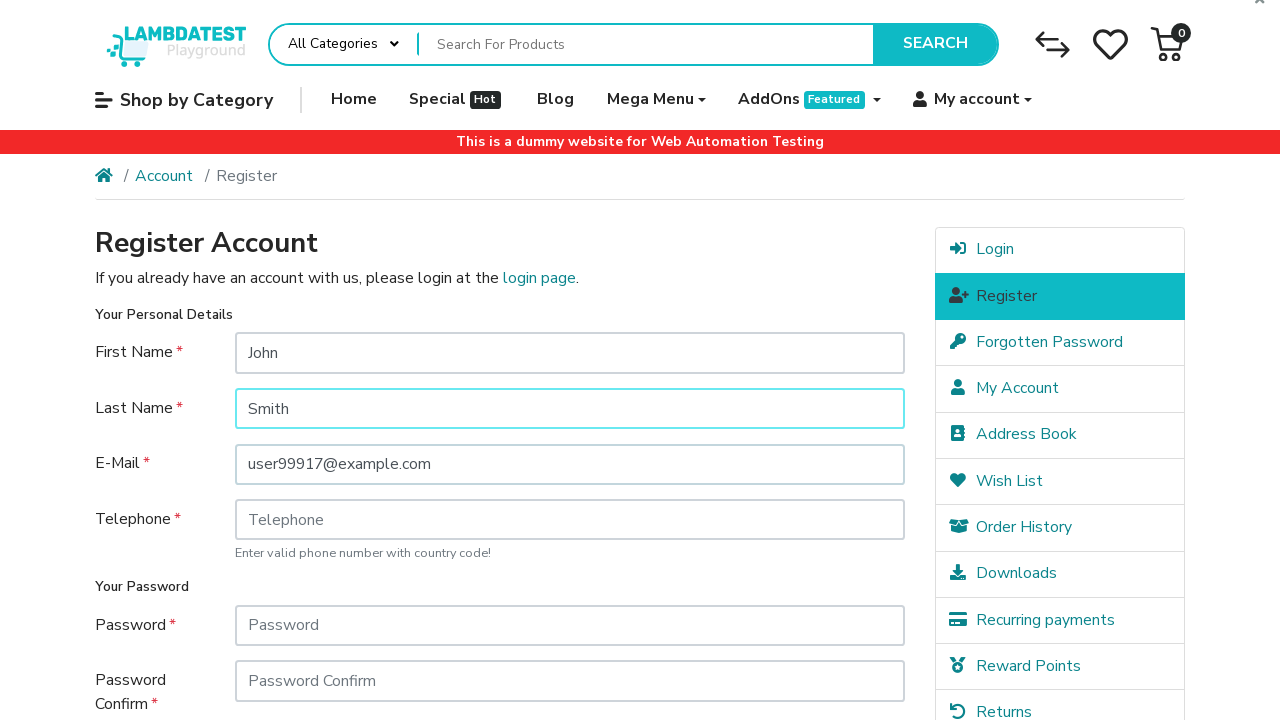

Filled in telephone field with '+15551234567' on #input-telephone
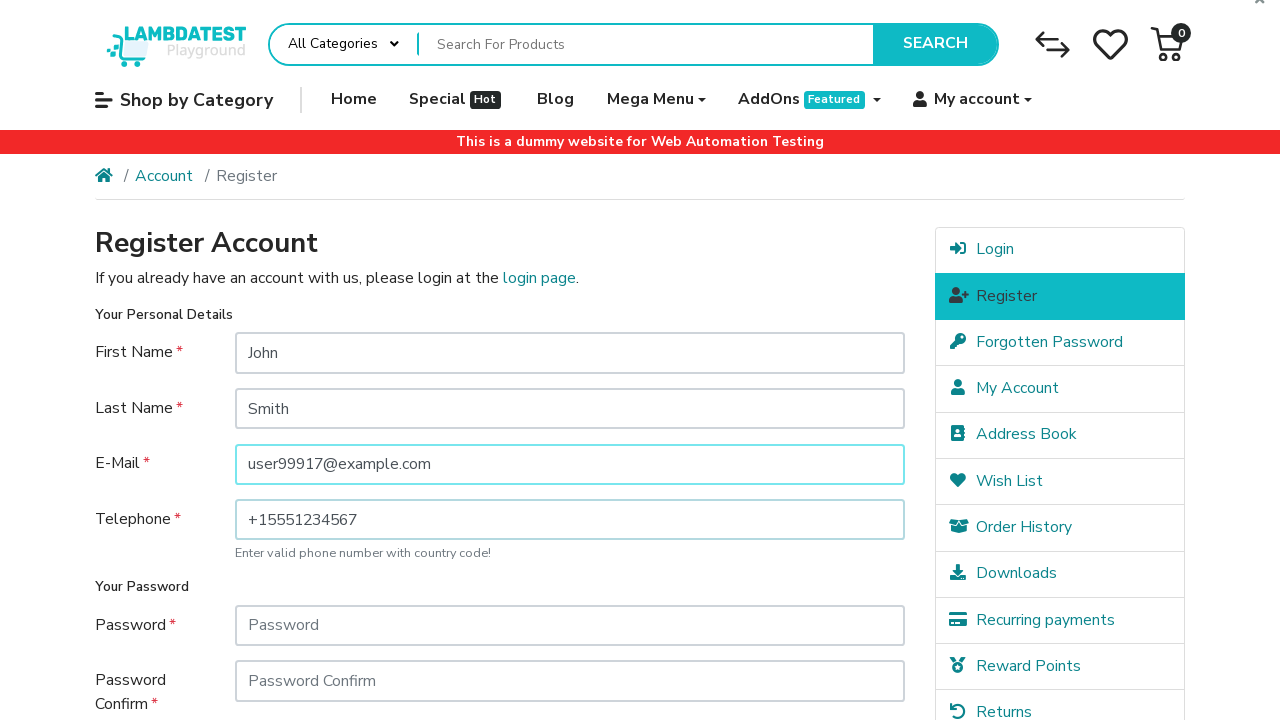

Filled in password field with 'SecurePass123' on #input-password
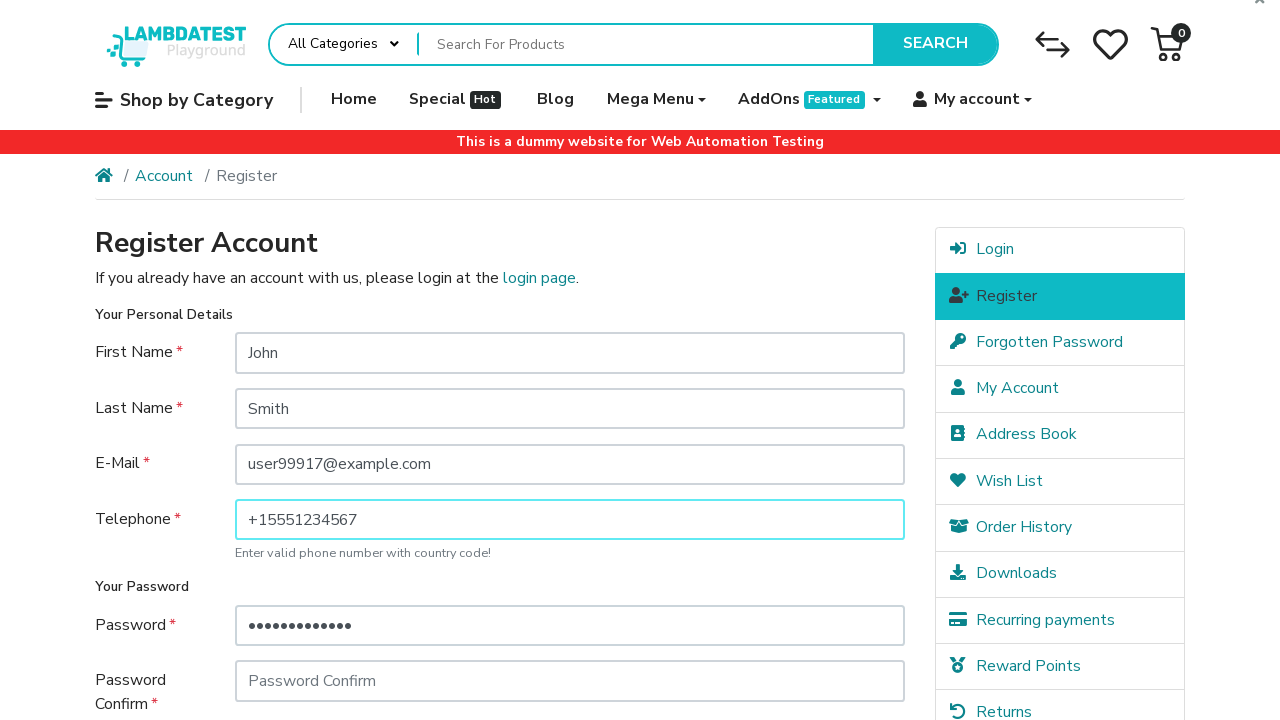

Filled in password confirmation field with 'SecurePass123' on #input-confirm
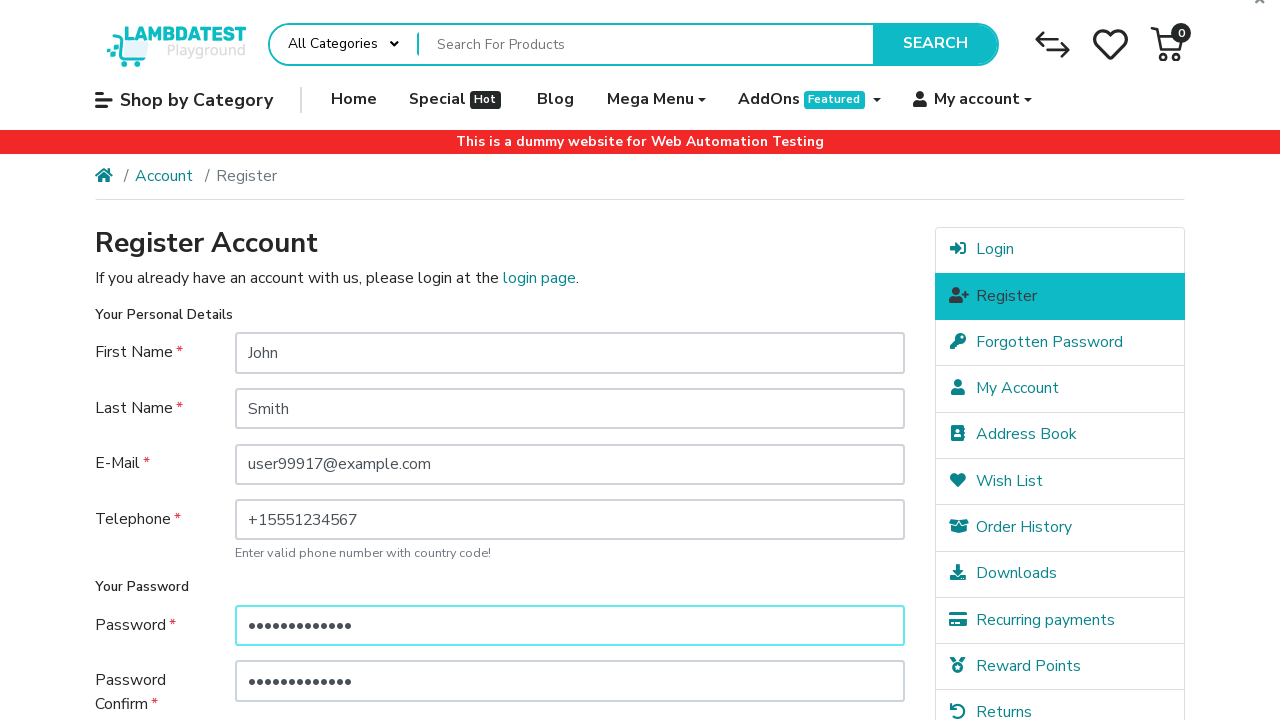

Clicked newsletter subscription checkbox at (274, 514) on label[for='input-newsletter-yes']
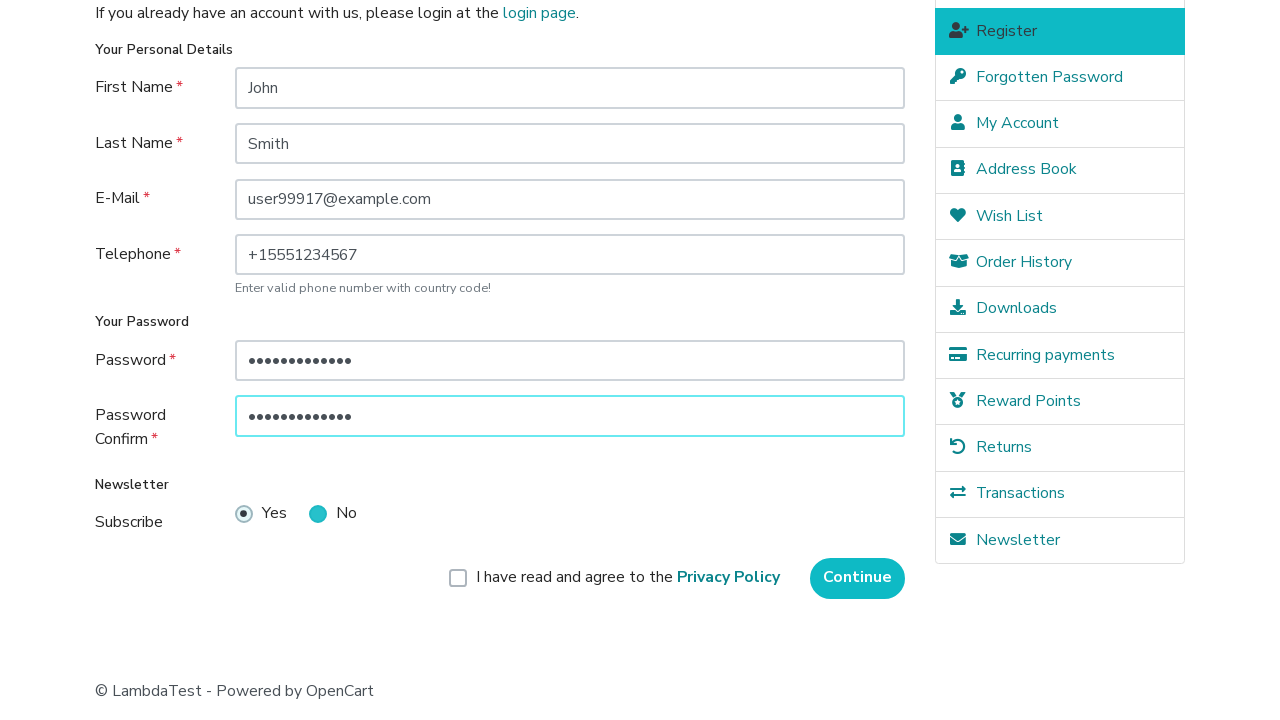

Clicked terms and conditions agreement checkbox at (628, 578) on label[for='input-agree']
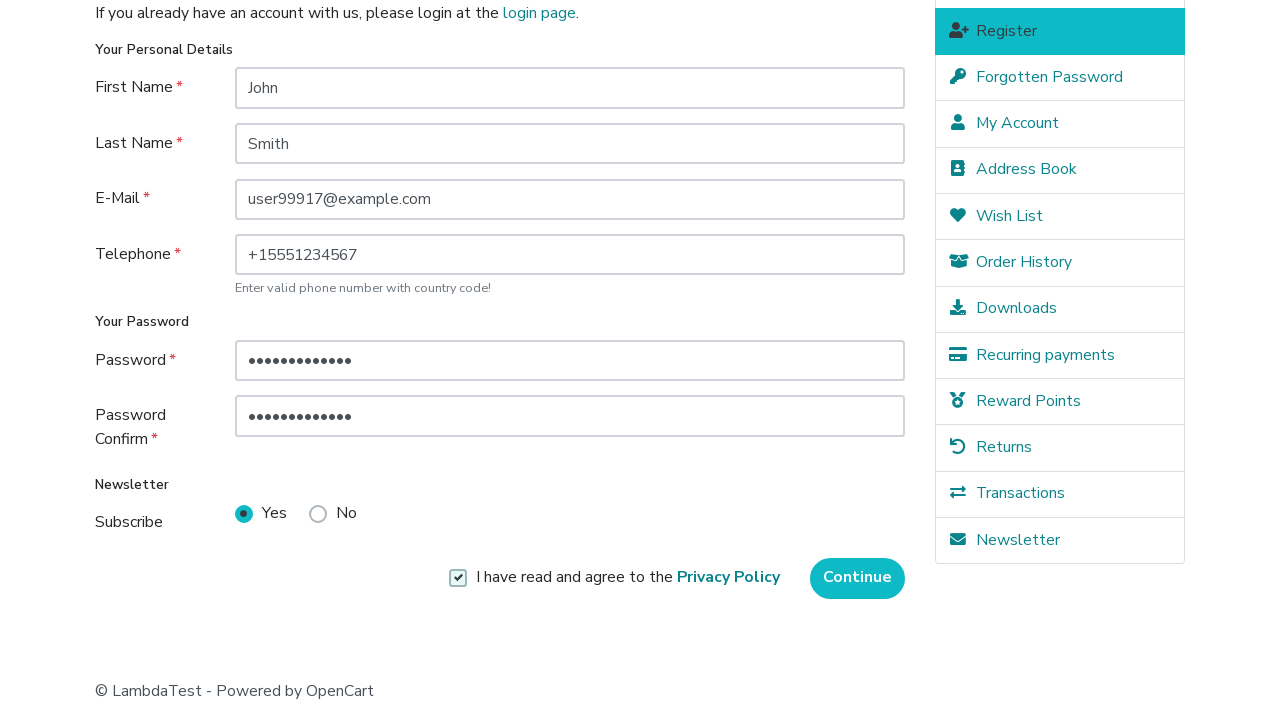

Clicked Continue button to submit registration form at (858, 578) on input[value='Continue']
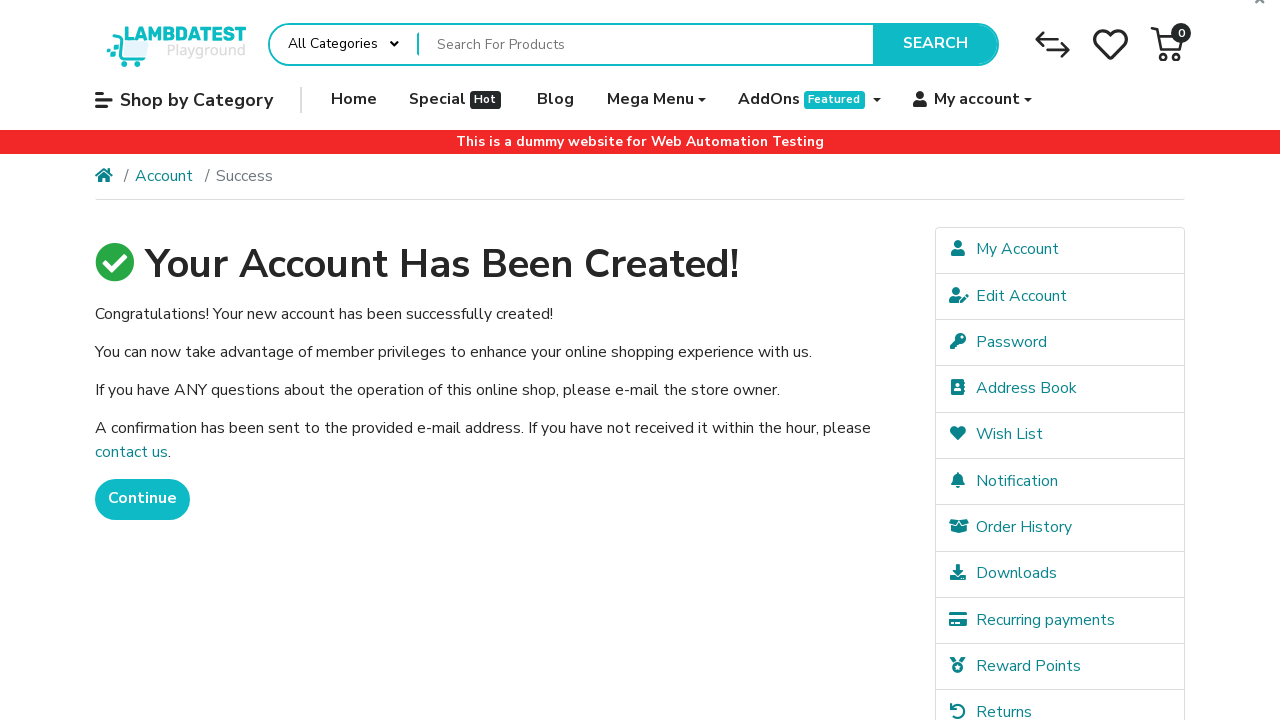

Waited for success page to load (network idle)
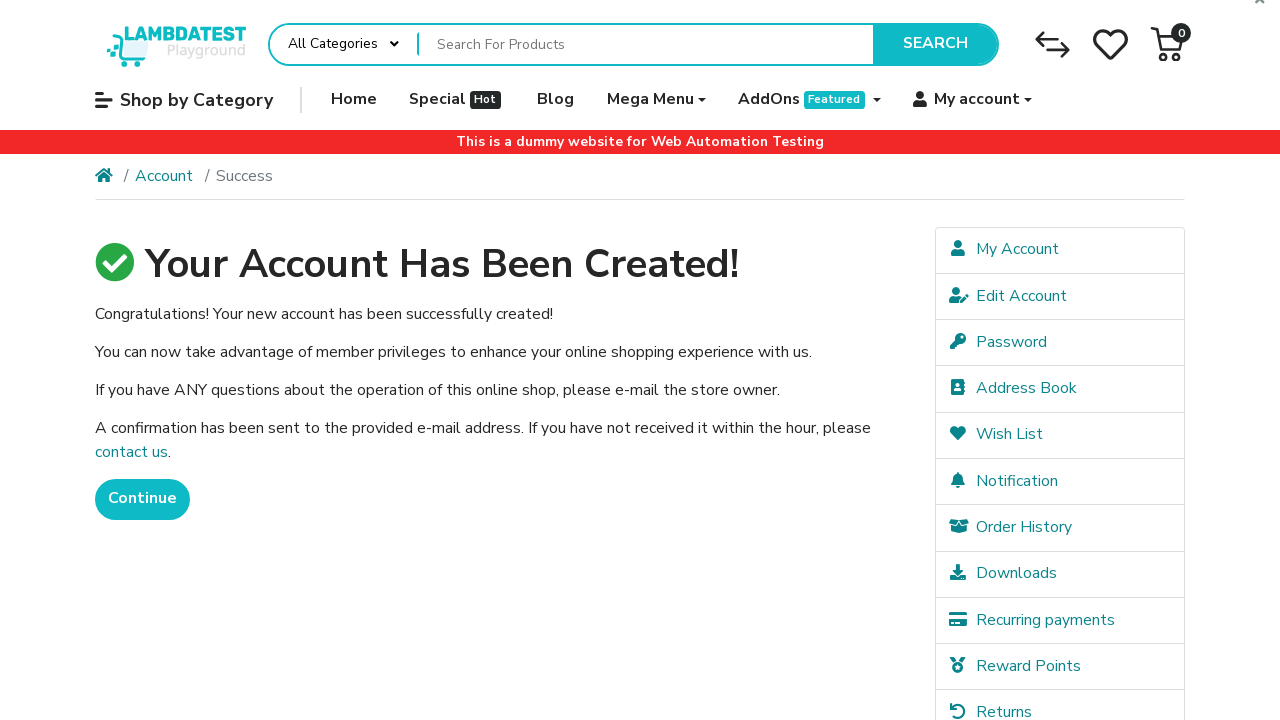

Verified that account creation was successful - page title is 'Your Account Has Been Created!'
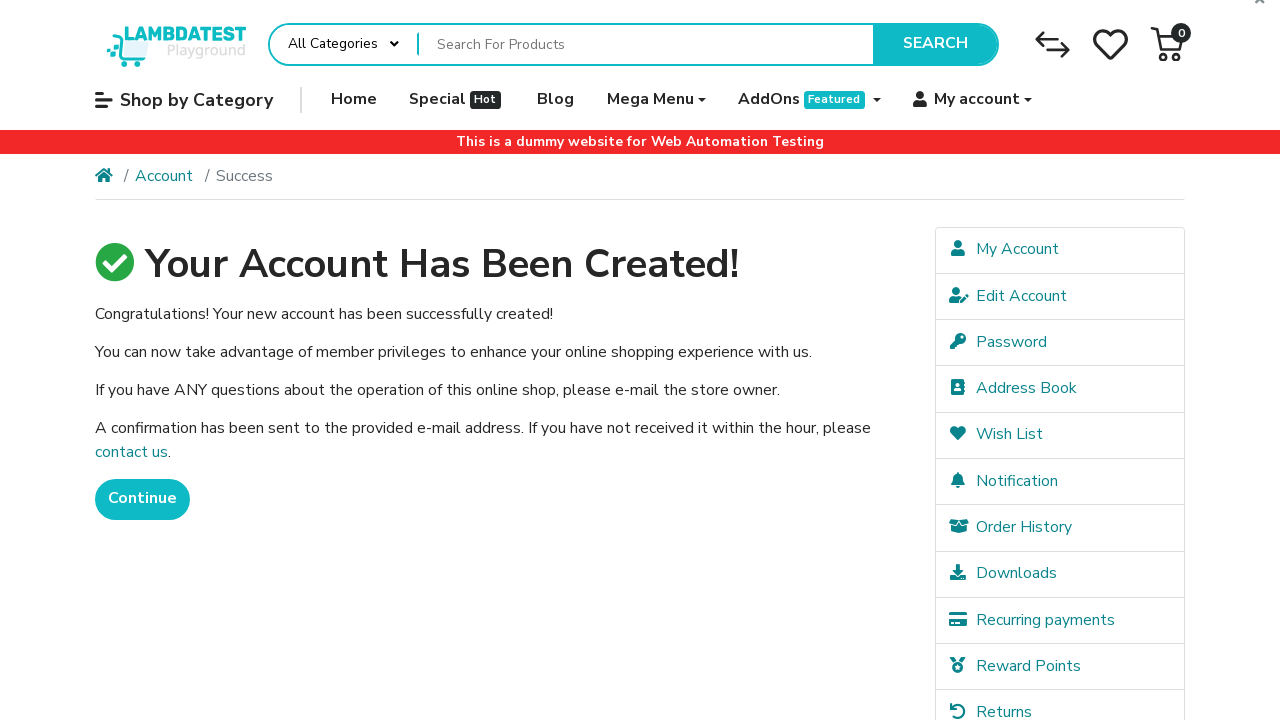

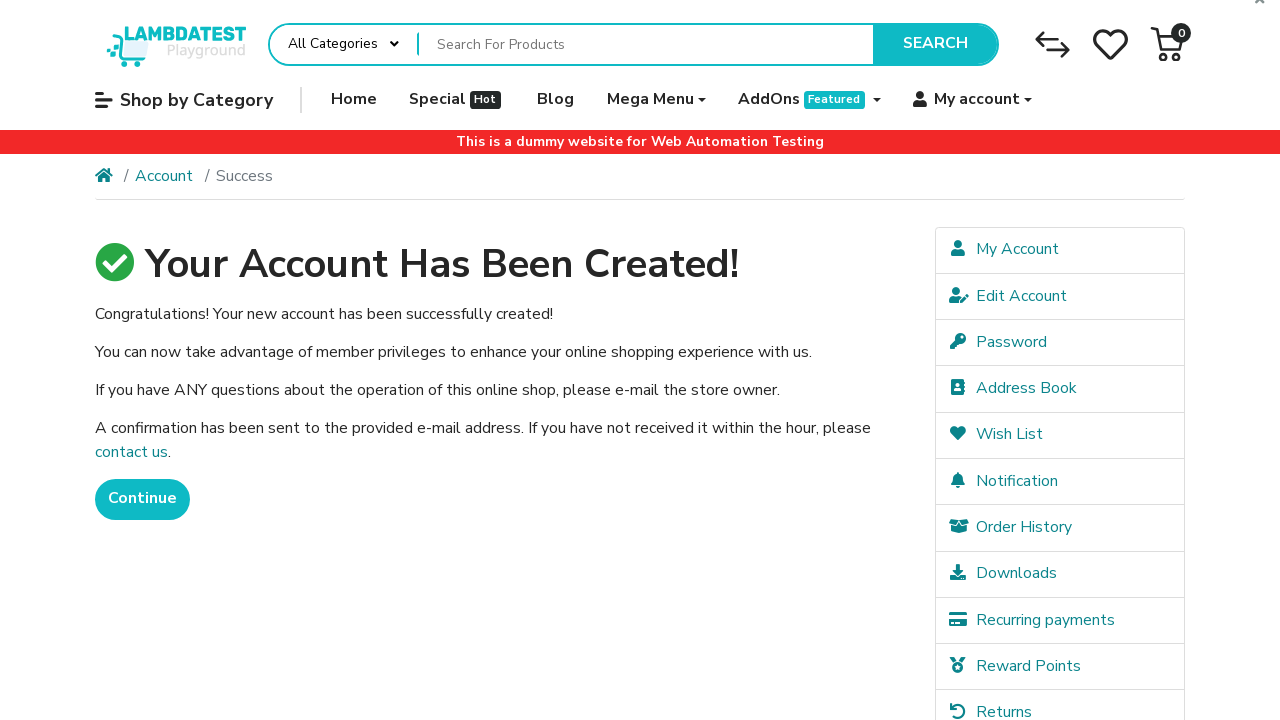